Tests the email input field functionality on Sauce Labs guinea pig test page by entering an email address and verifying it was entered correctly

Starting URL: https://saucelabs.com/test/guinea-pig

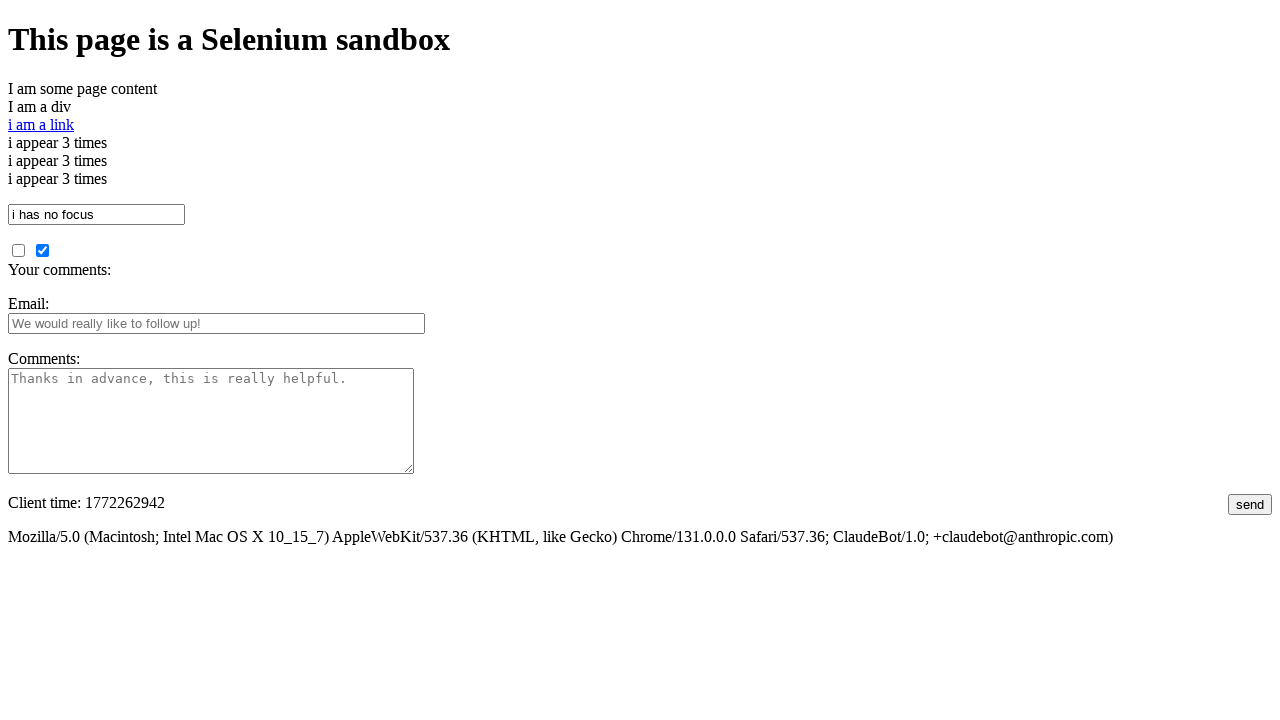

Filled email input field with 'testuser247@example.com' on #fbemail
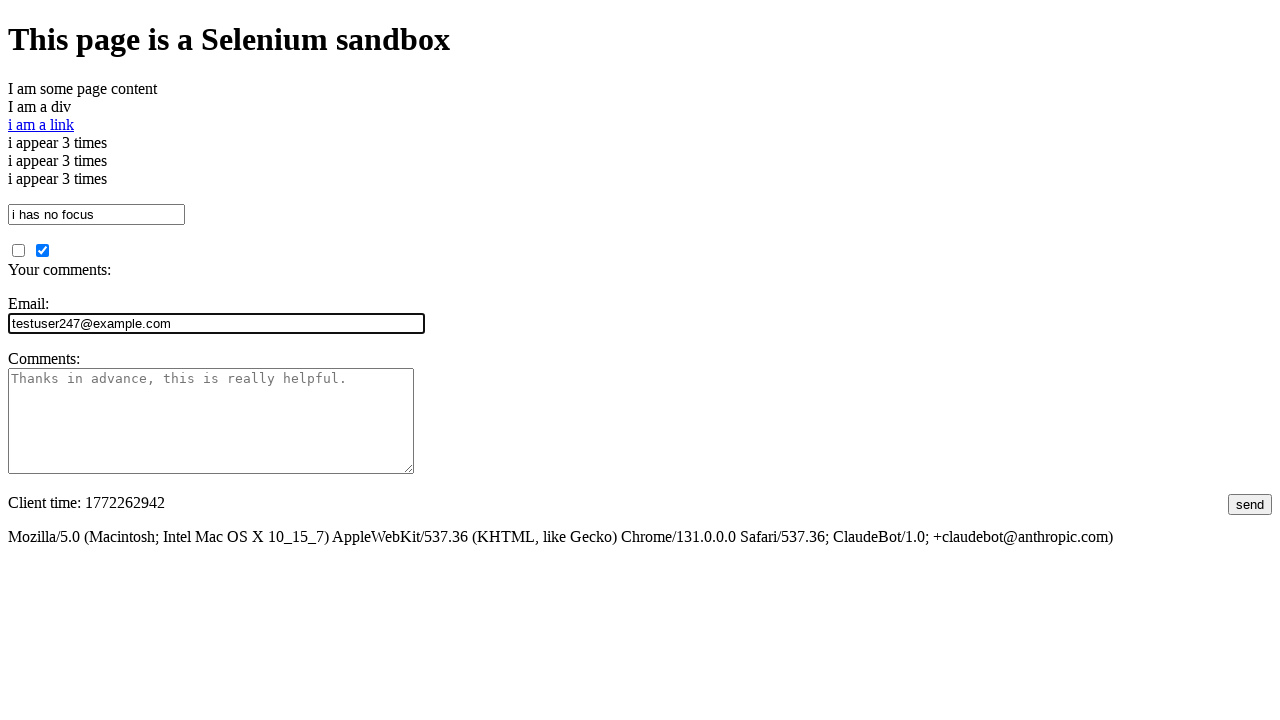

Verified email input field contains the correct email address
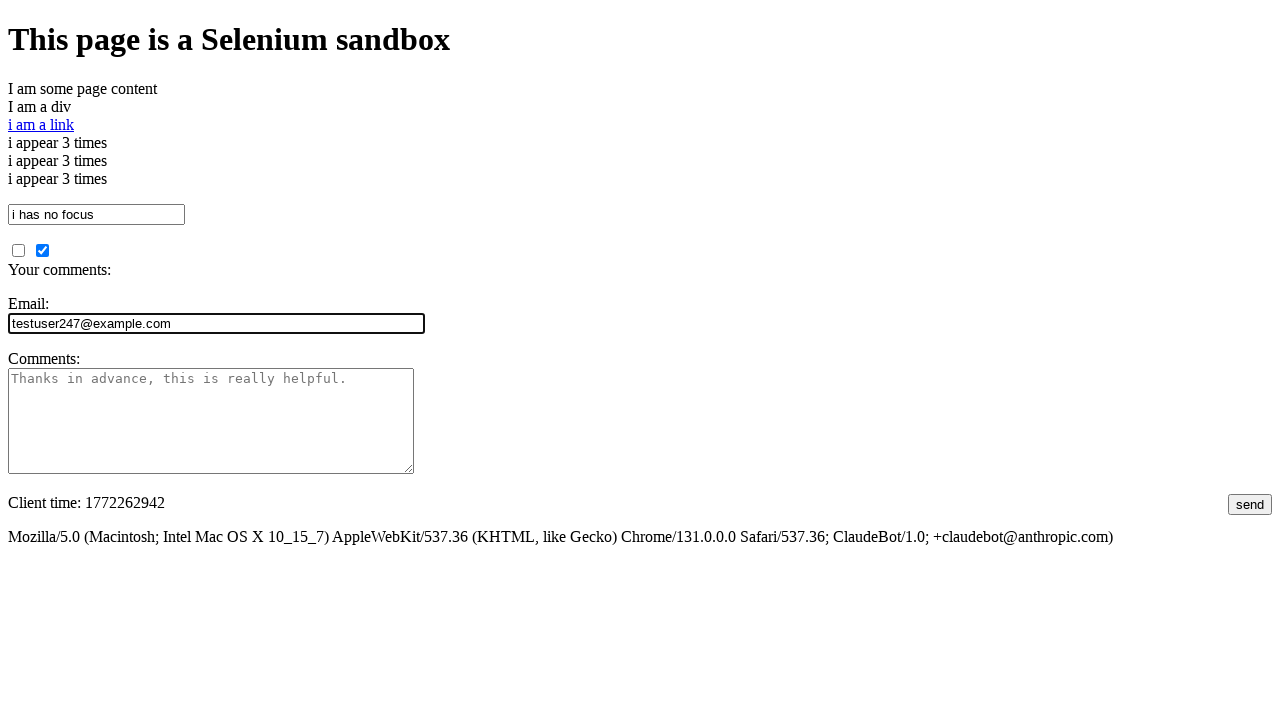

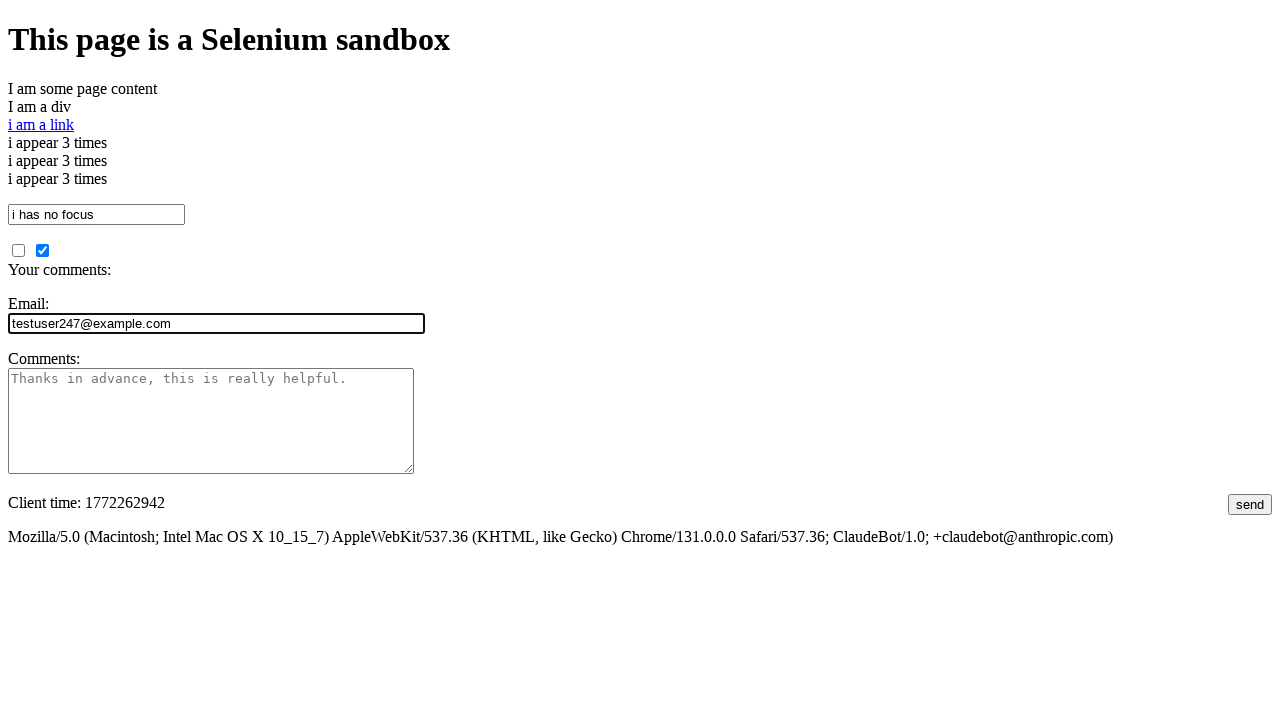